Tests checkbox functionality by clicking a single checkbox and verifying it's selected

Starting URL: https://rahulshettyacademy.com/AutomationPractice/

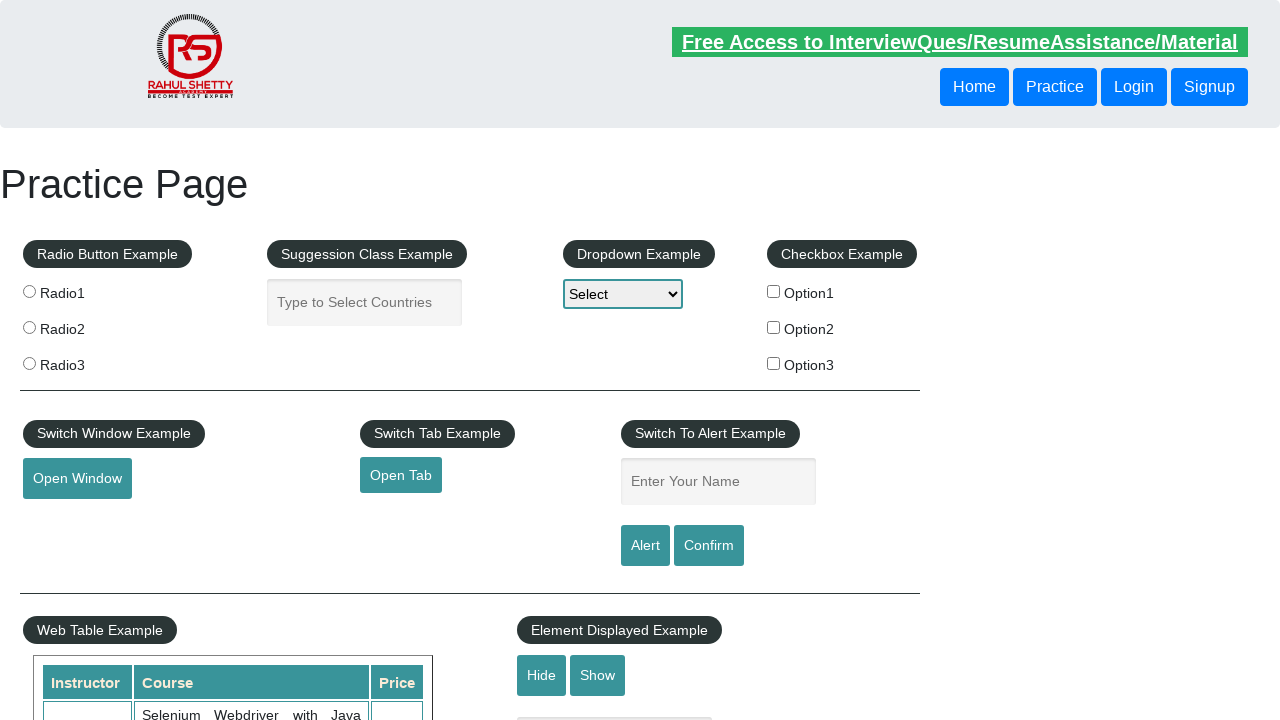

Clicked the first checkbox (checkBoxOption1) at (774, 291) on #checkBoxOption1
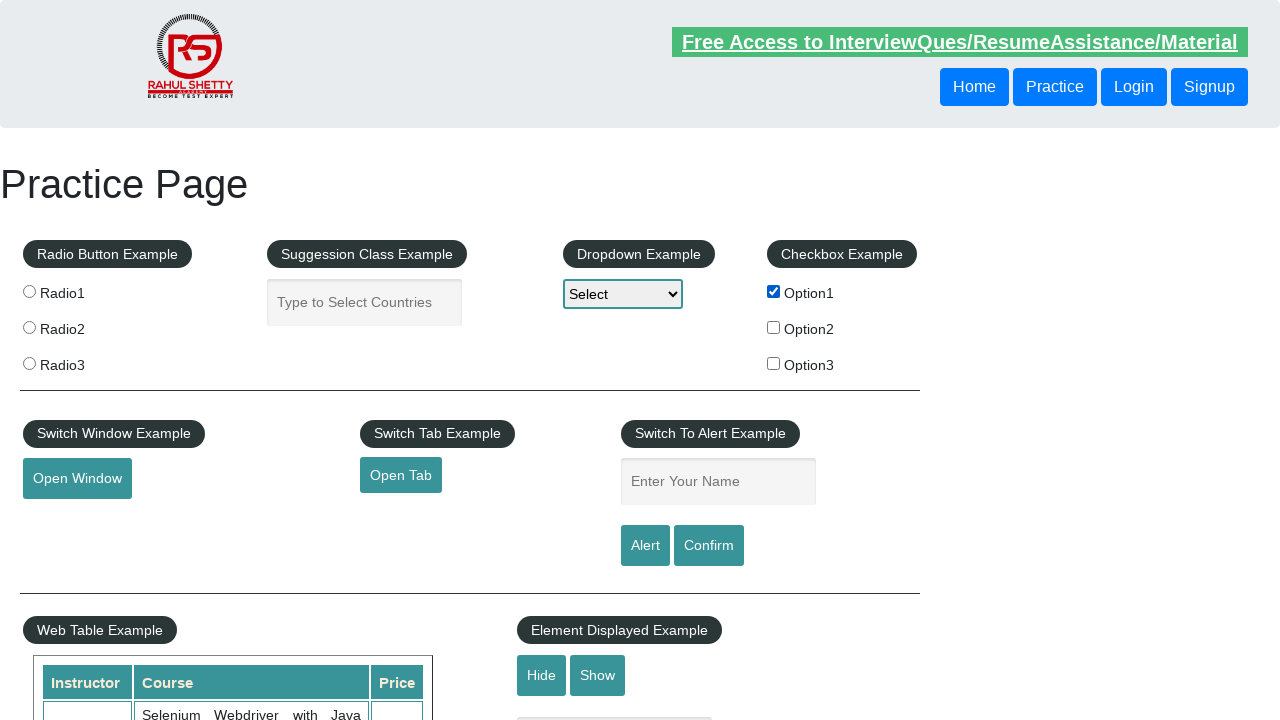

Located the checkbox element
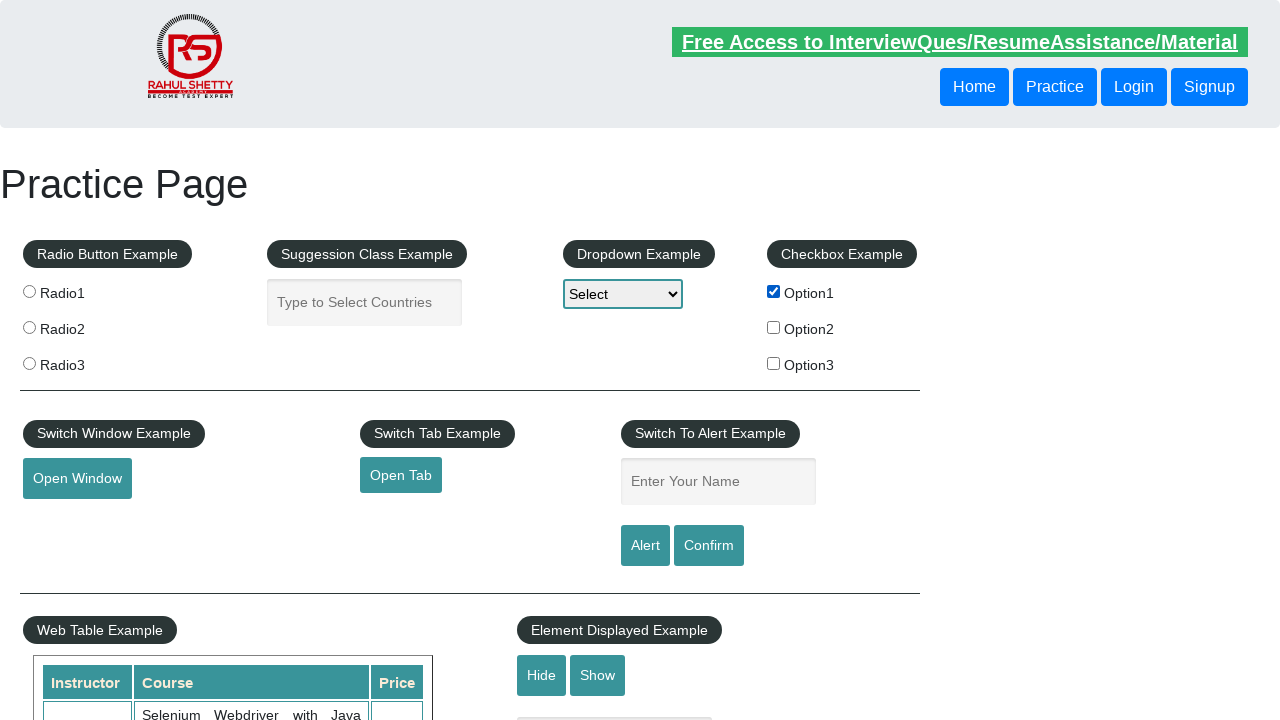

Verified that the checkbox is selected
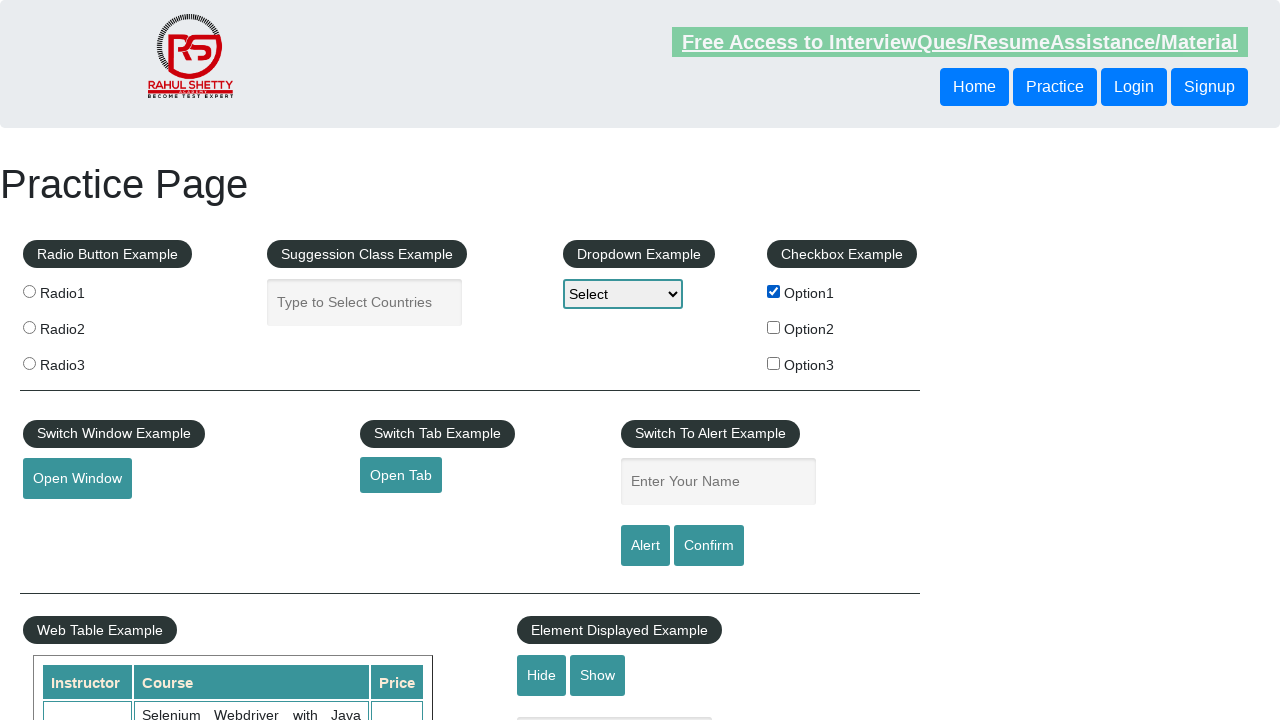

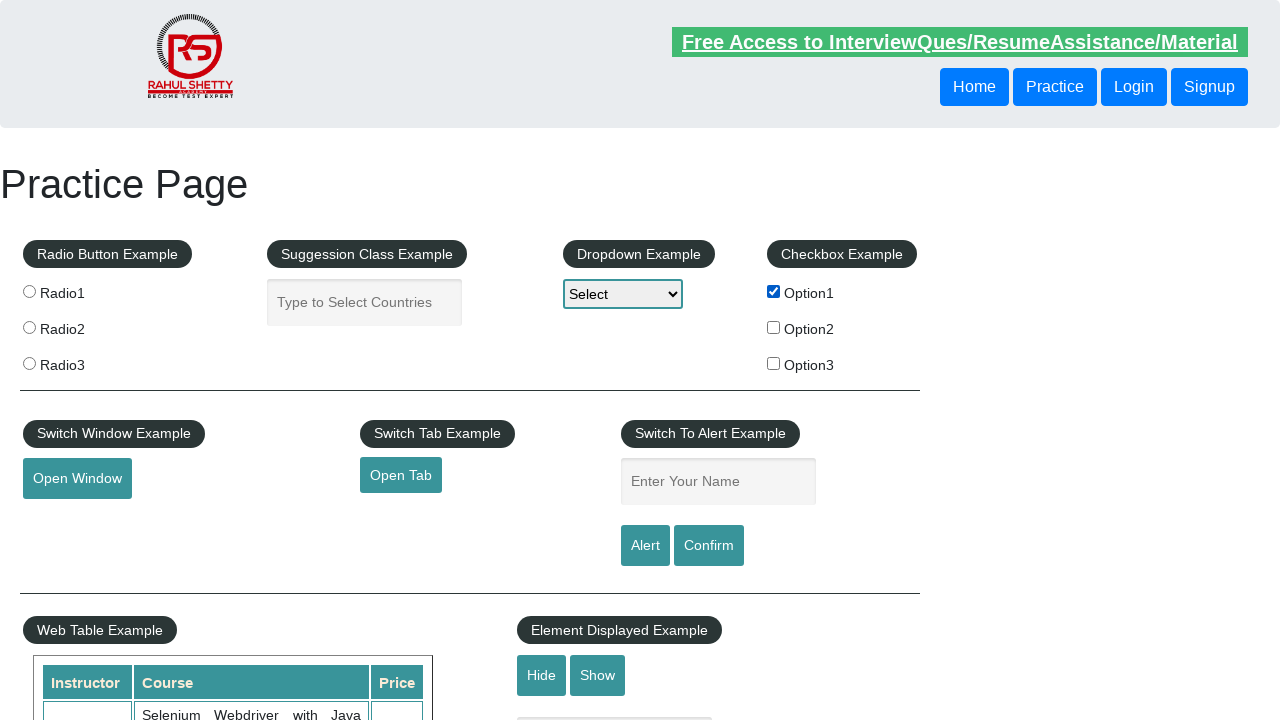